Tests double-click functionality on a button to display a message

Starting URL: https://automationfc.github.io/basic-form/index.html

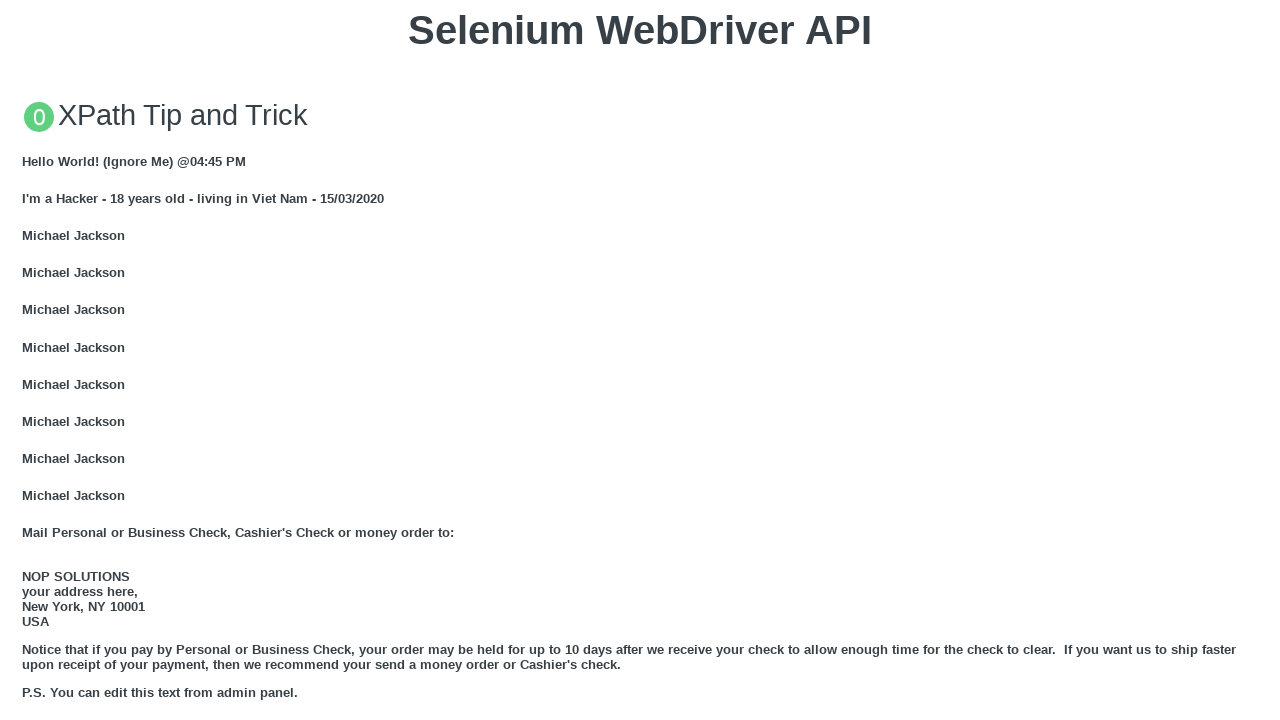

Double-clicked the 'Double click me' button at (640, 361) on xpath=//button[text() = 'Double click me']
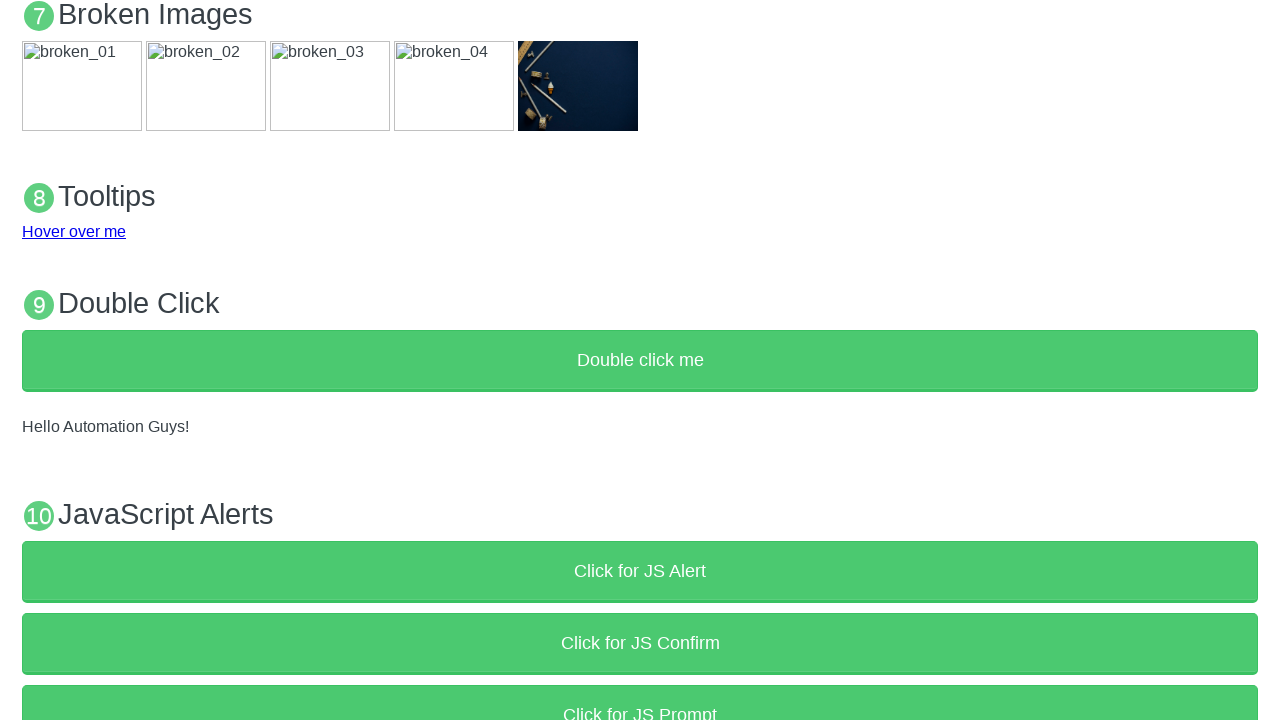

Result message appeared after double-click
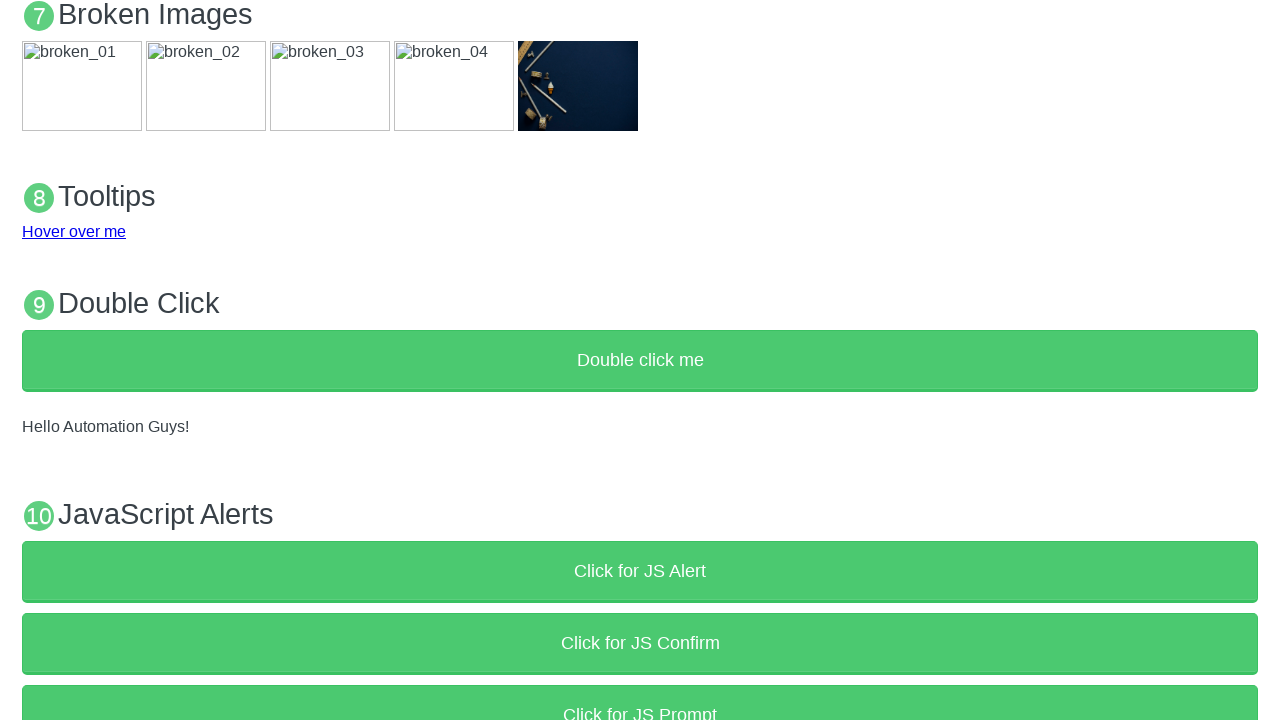

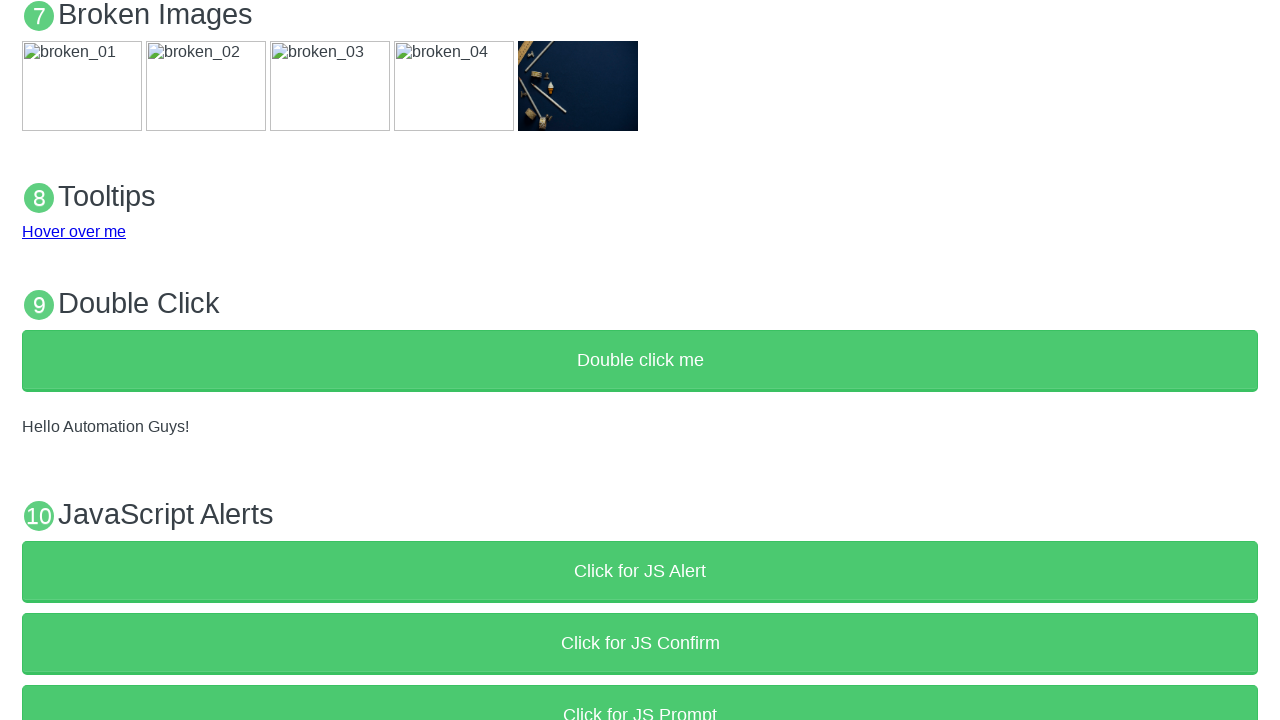